Tests pagination by clicking on page number 2 link

Starting URL: https://bonigarcia.dev/selenium-webdriver-java/navigation1.html

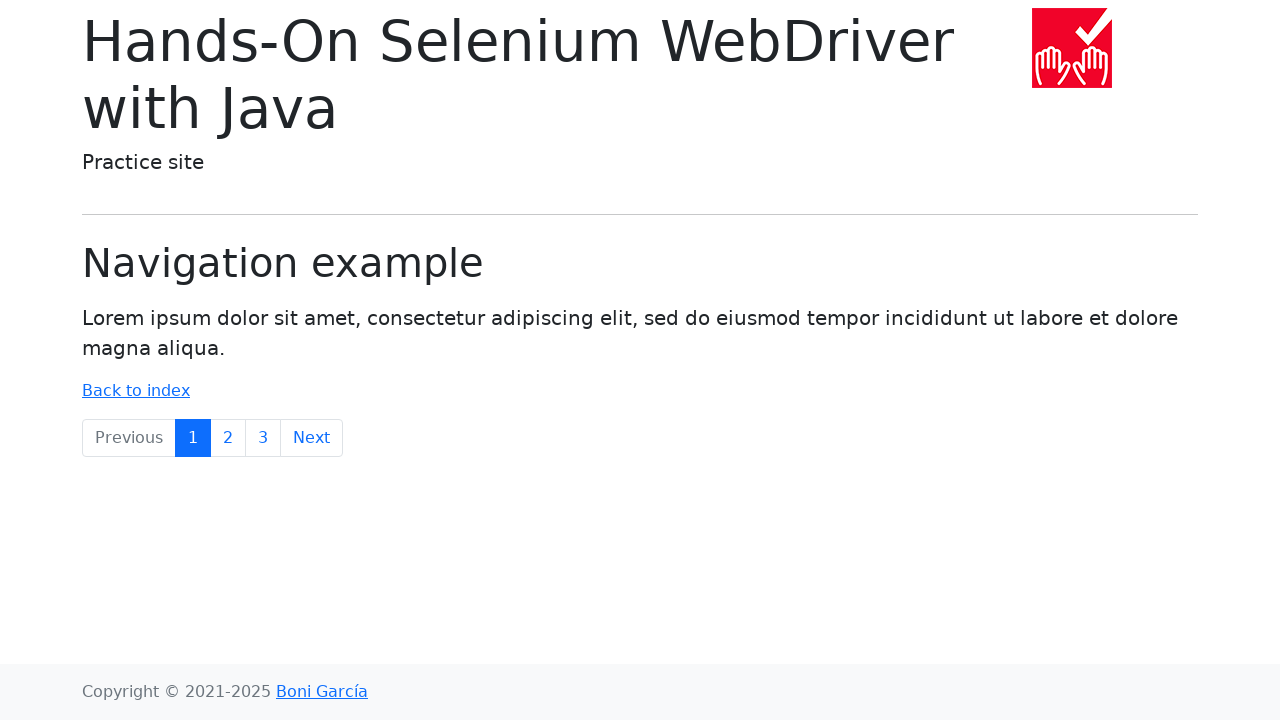

Clicked on page number 2 pagination link at (228, 438) on a:text('2')
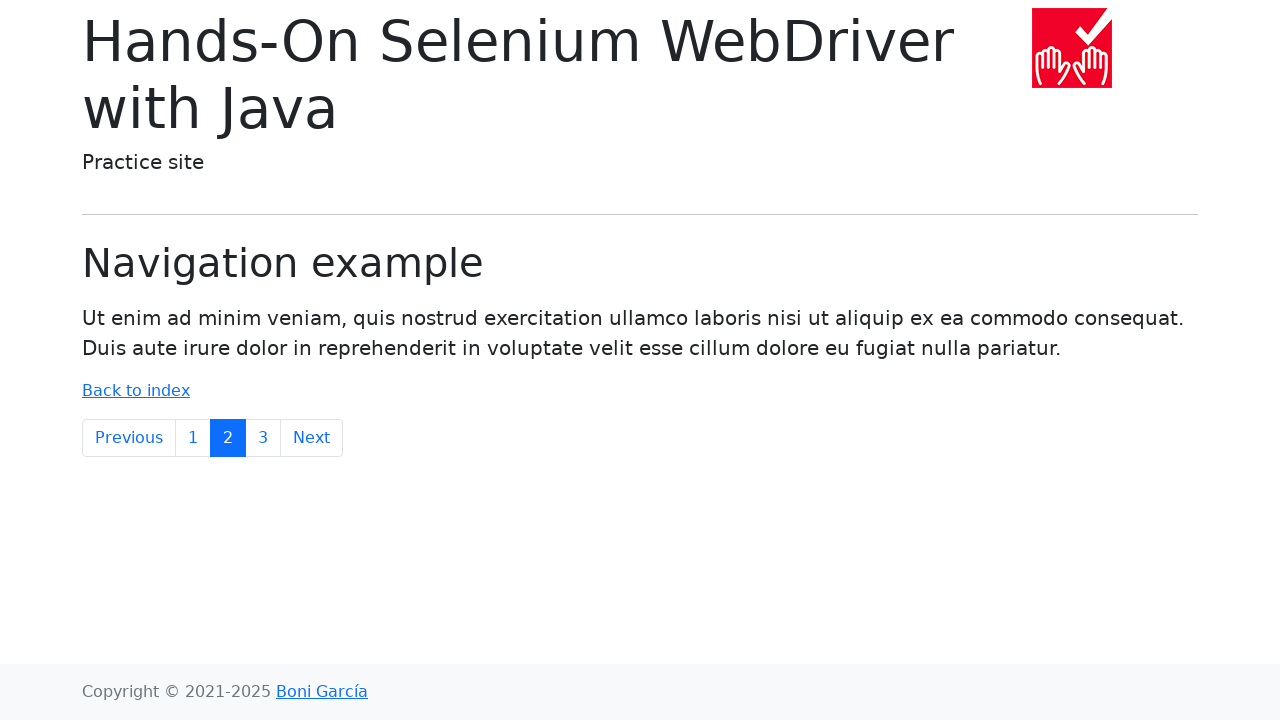

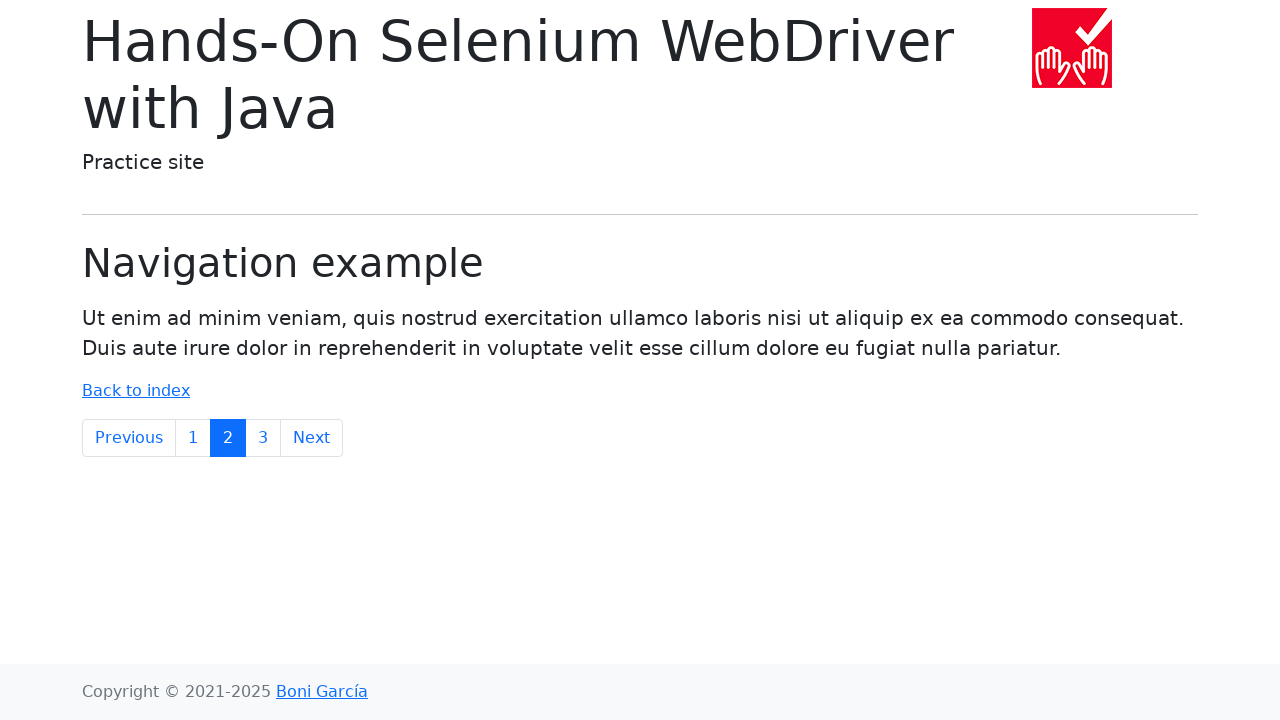